Tests popup window functionality by scrolling to a popup window link on the page and clicking it to open a new browser window.

Starting URL: http://omayo.blogspot.com/

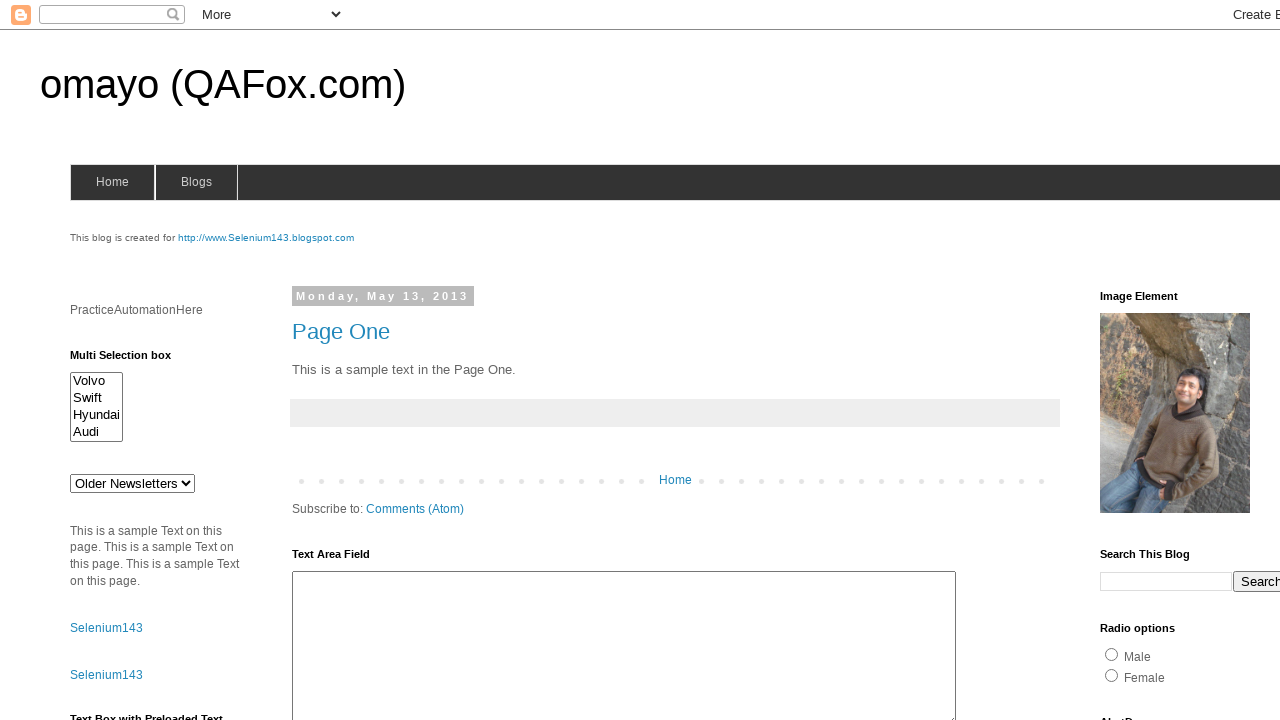

Located the 'Open a popup window' link
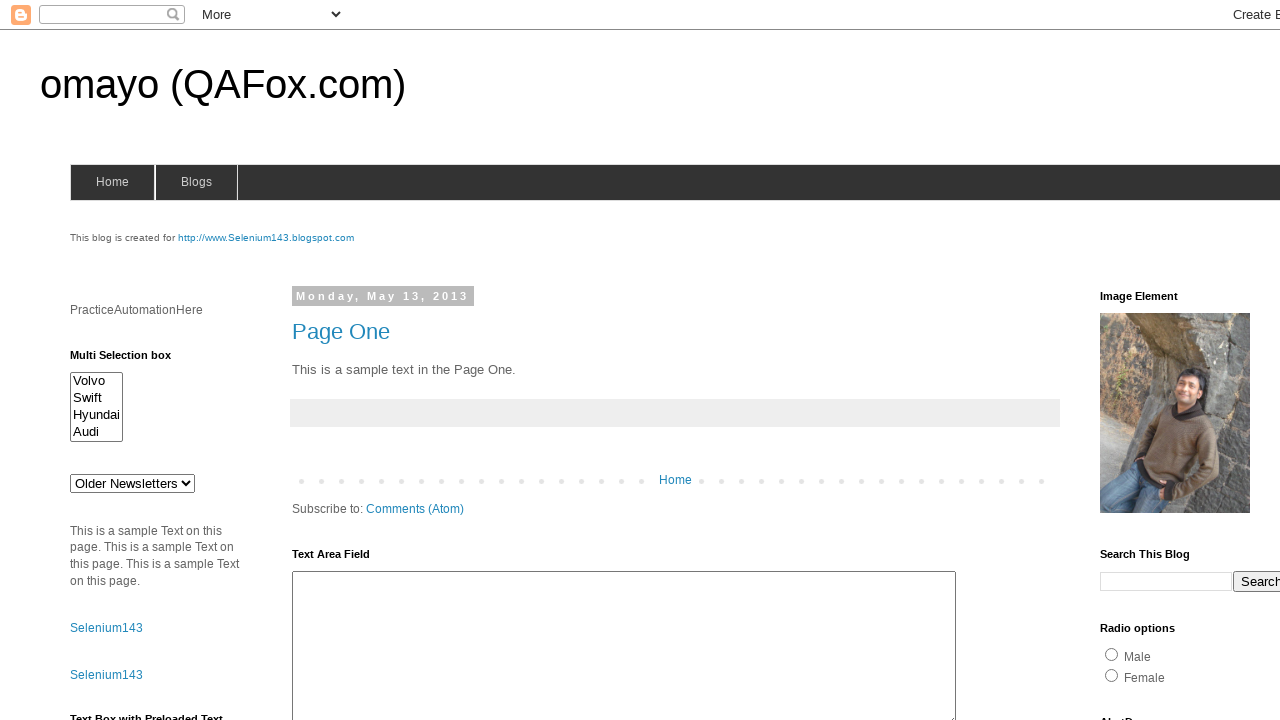

Scrolled popup window link into view
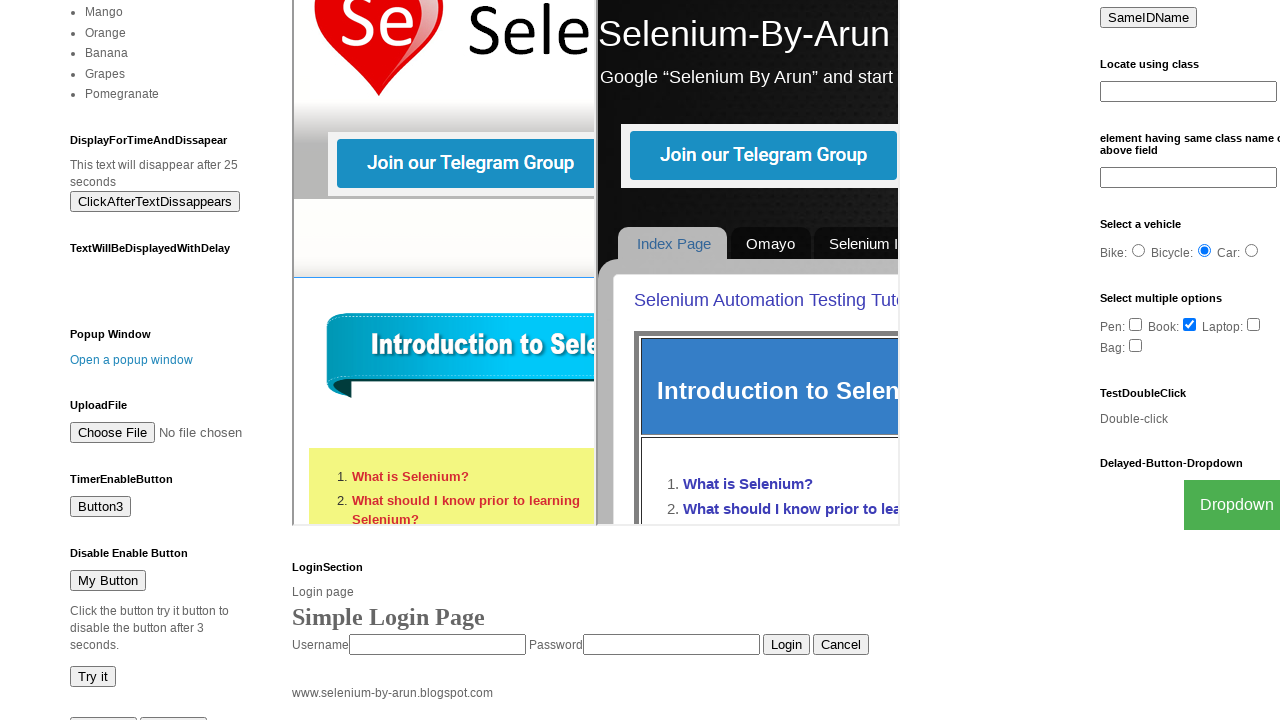

Clicked on the popup window link at (132, 360) on text=Open a popup window >> nth=0
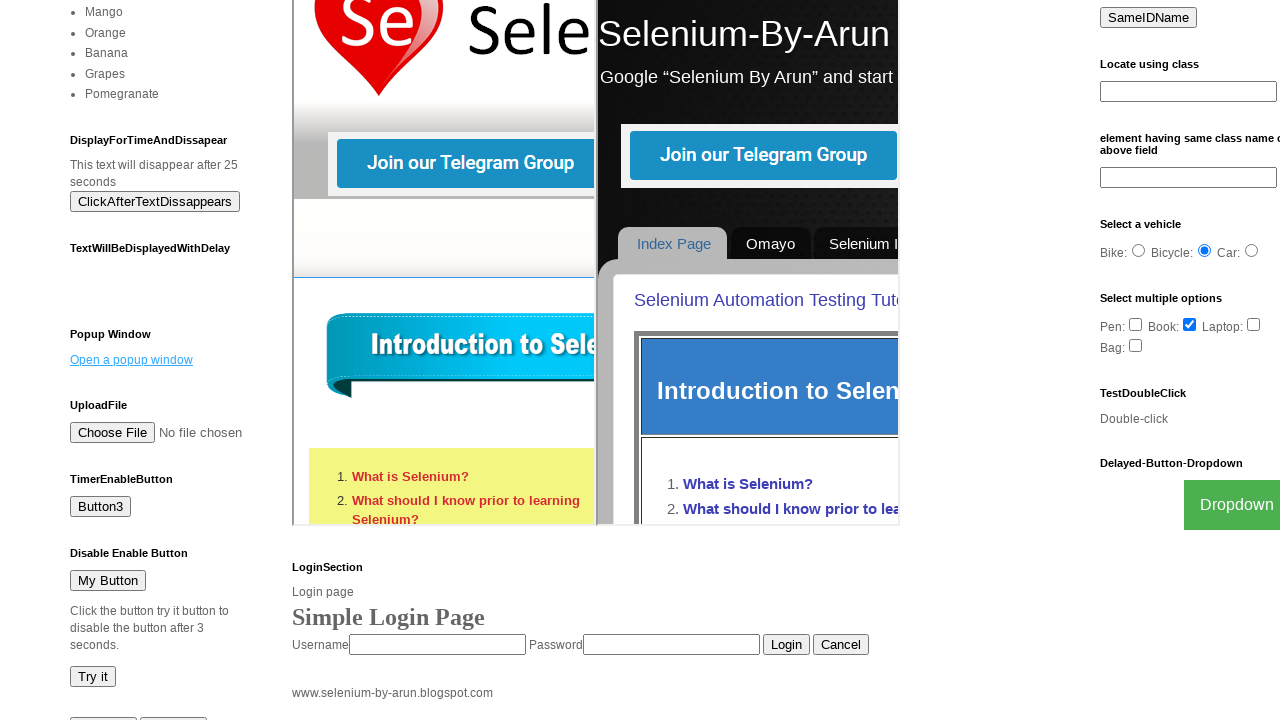

Waited for popup window to open
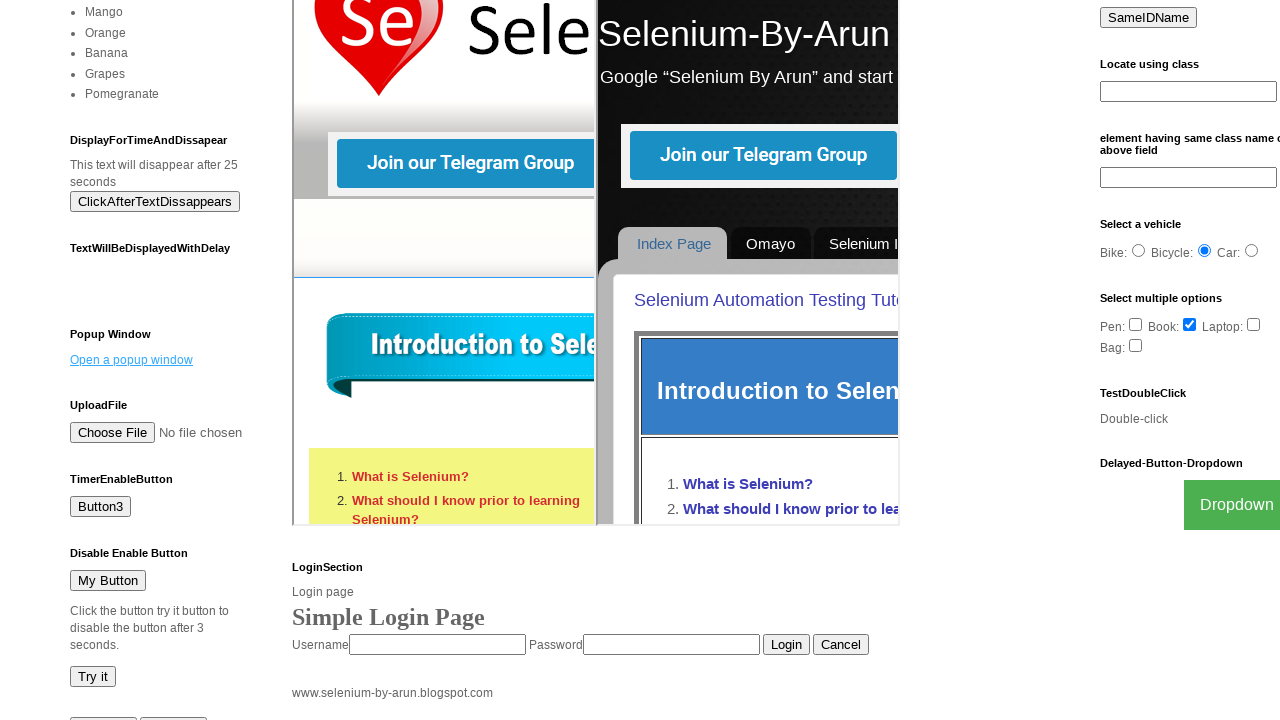

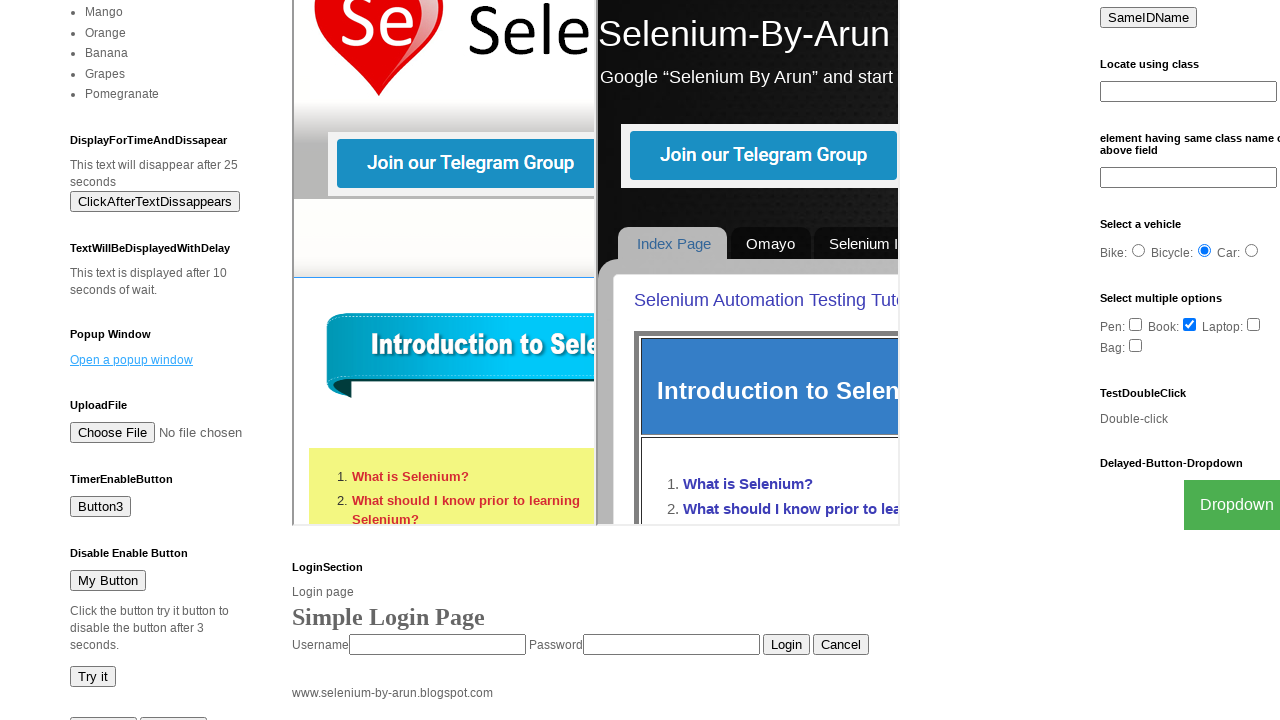